Tests that the Clear completed button appears when an item is marked complete.

Starting URL: https://demo.playwright.dev/todomvc

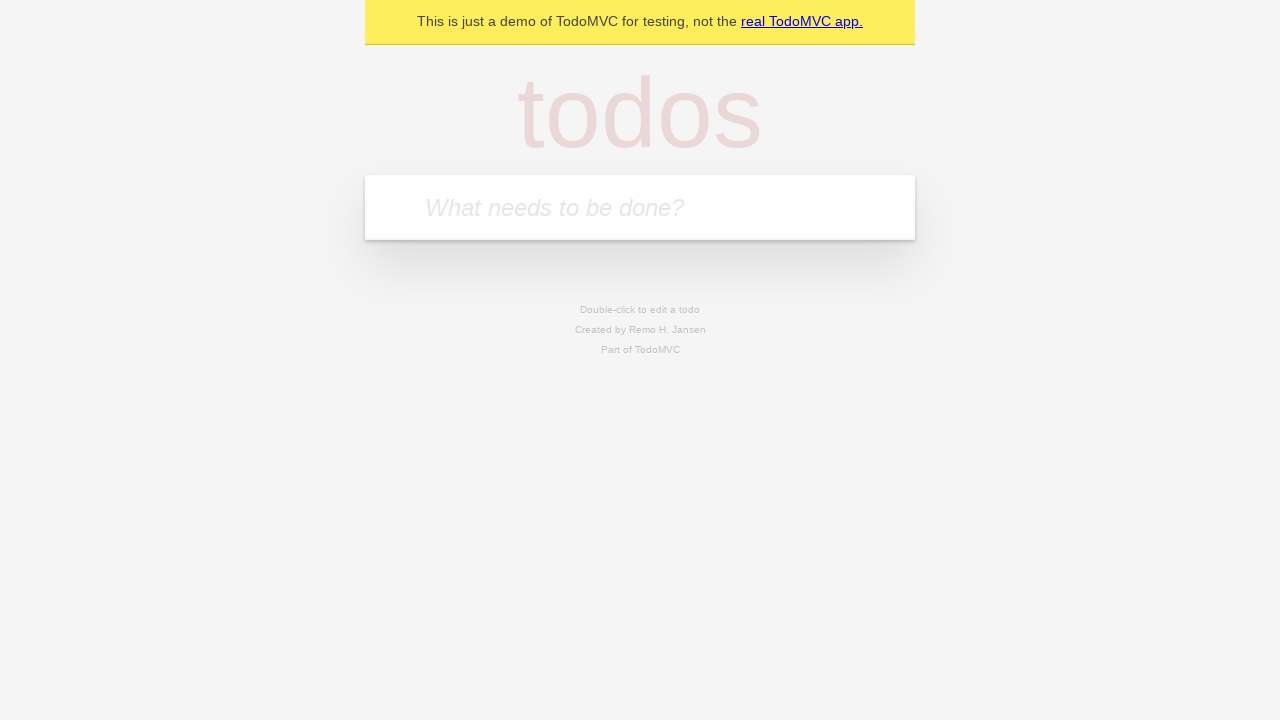

Filled todo input with 'buy some cheese' on internal:attr=[placeholder="What needs to be done?"i]
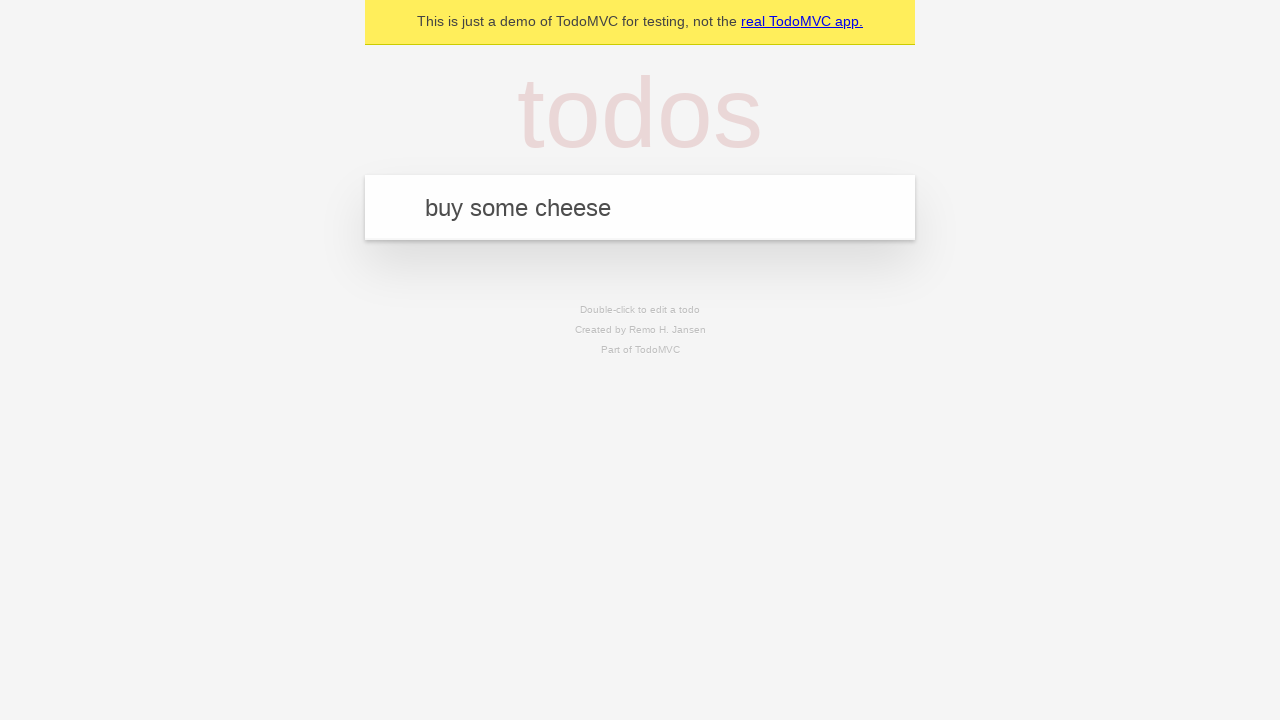

Pressed Enter to add first todo on internal:attr=[placeholder="What needs to be done?"i]
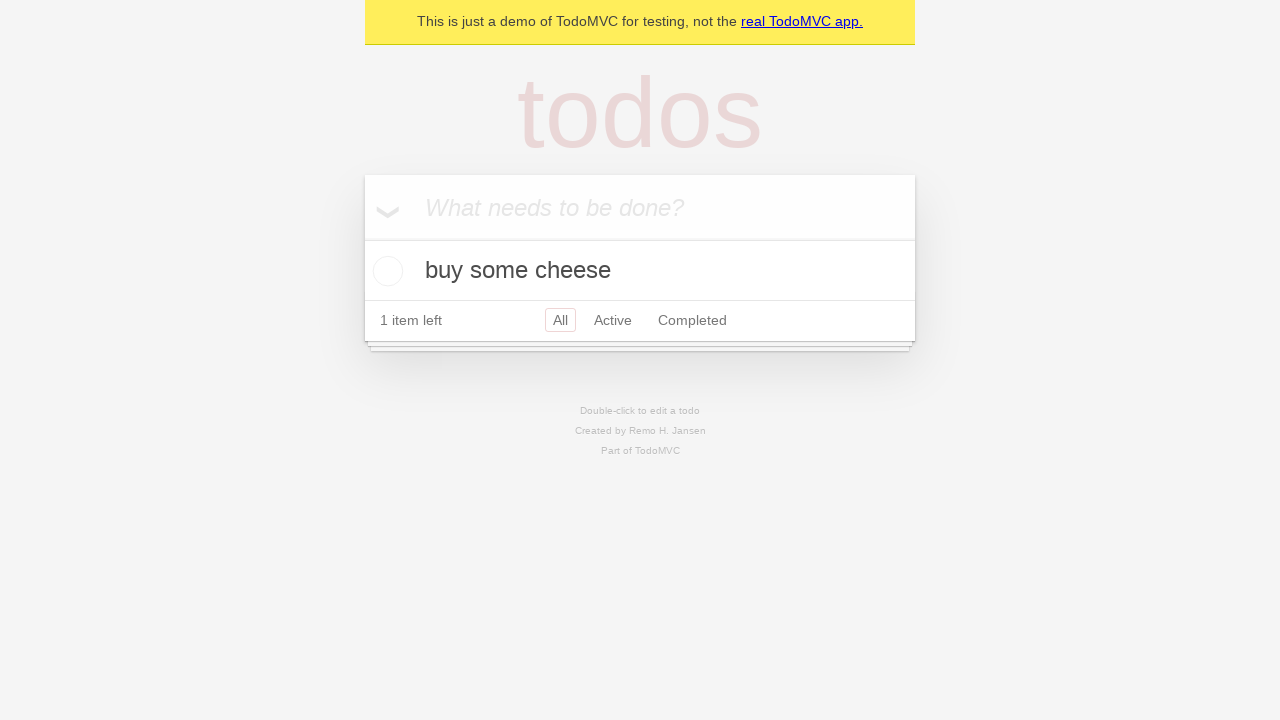

Filled todo input with 'feed the cat' on internal:attr=[placeholder="What needs to be done?"i]
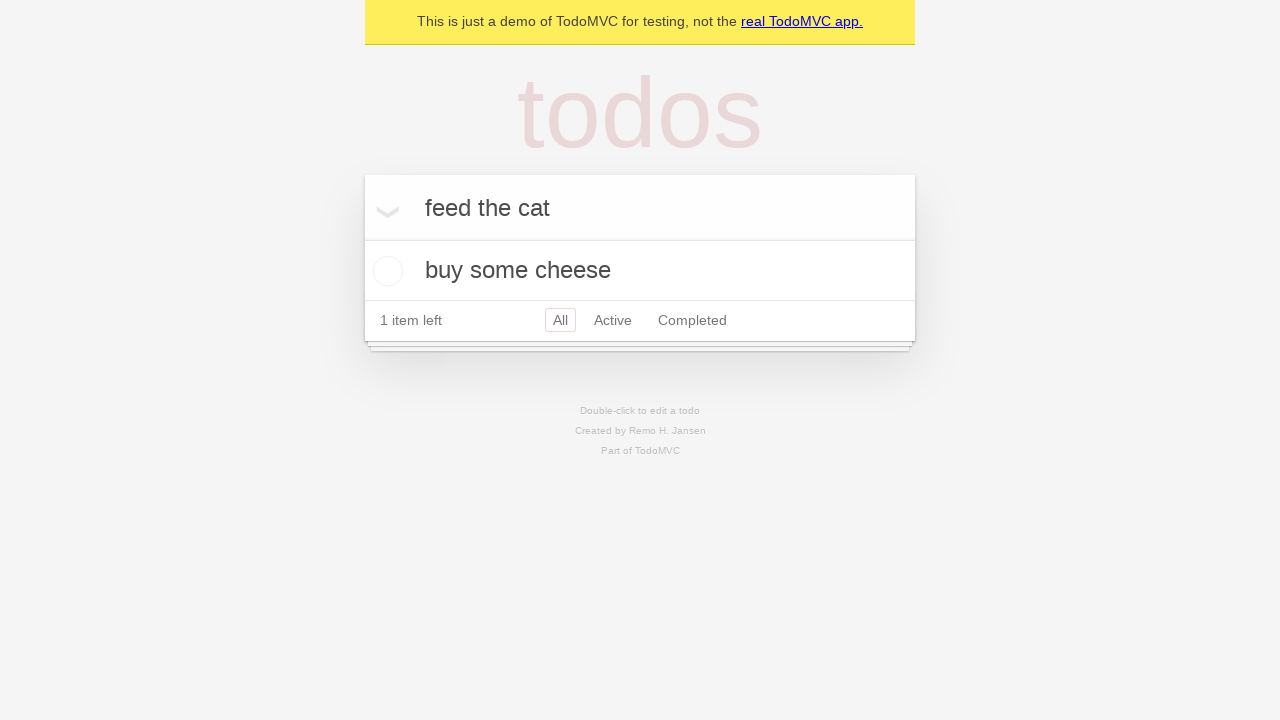

Pressed Enter to add second todo on internal:attr=[placeholder="What needs to be done?"i]
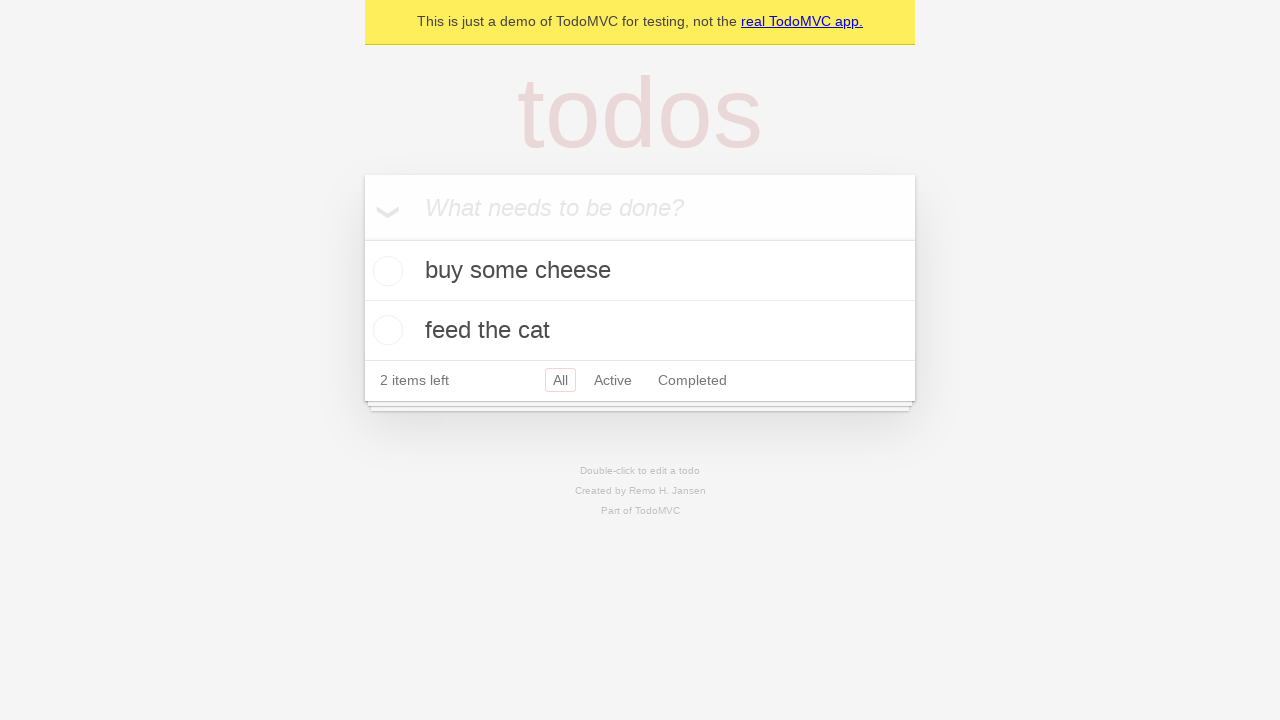

Filled todo input with 'book a doctors appointment' on internal:attr=[placeholder="What needs to be done?"i]
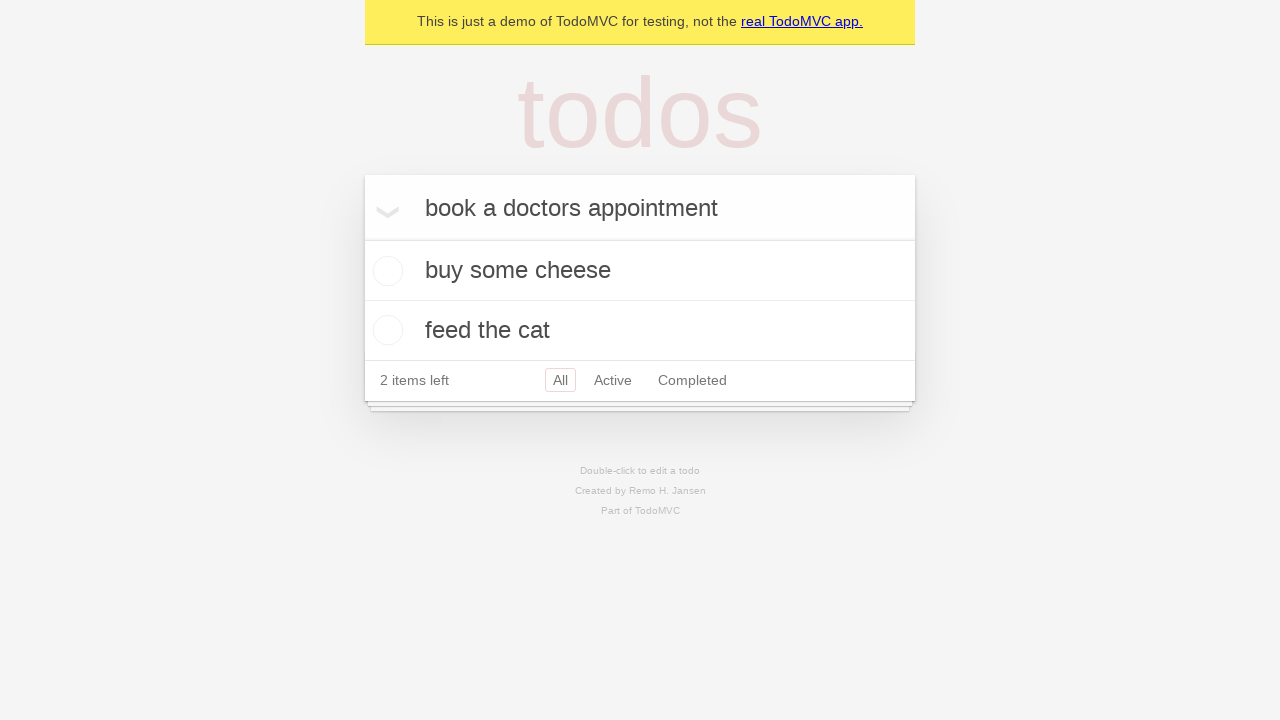

Pressed Enter to add third todo on internal:attr=[placeholder="What needs to be done?"i]
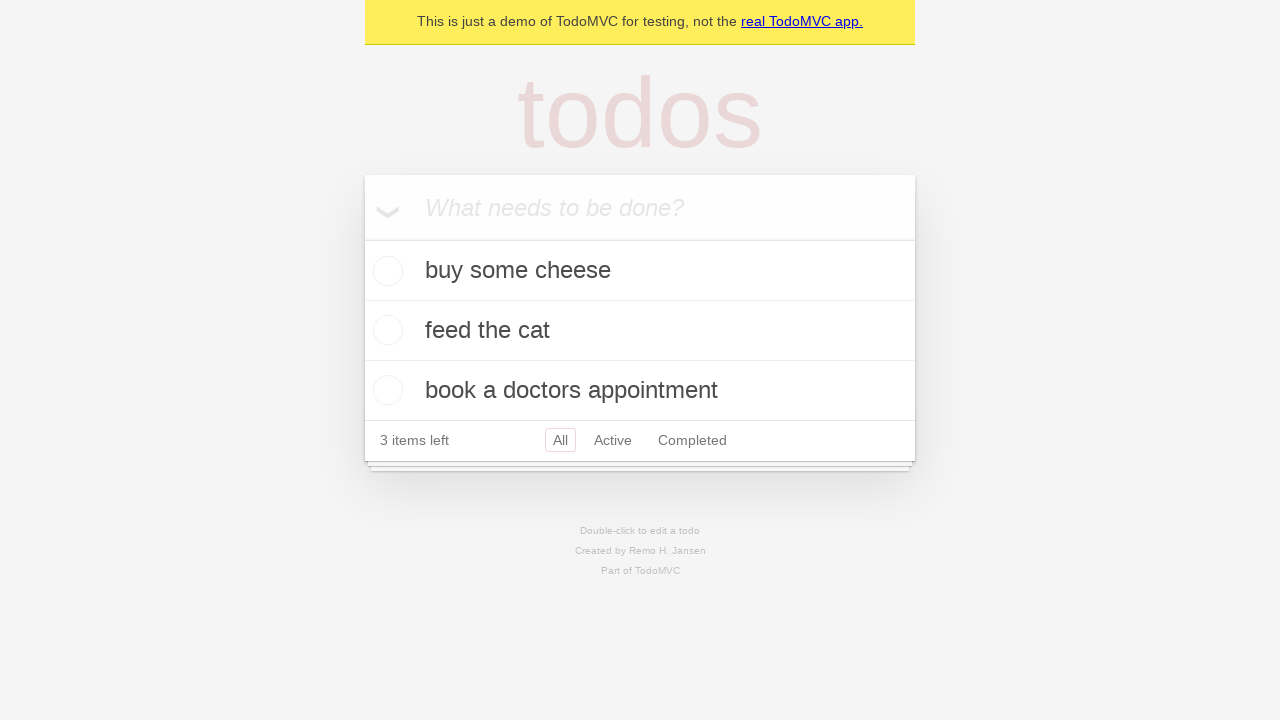

Checked the first todo item as complete at (385, 271) on .todo-list li .toggle >> nth=0
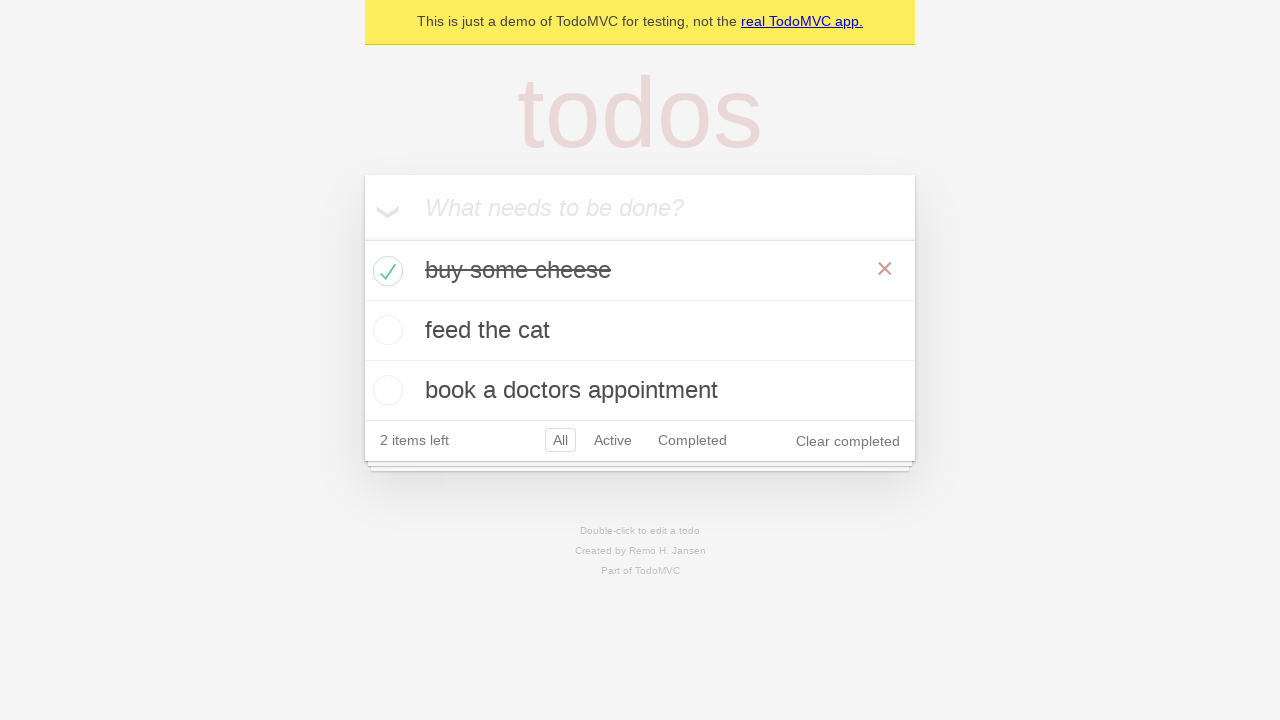

Clear completed button is now visible
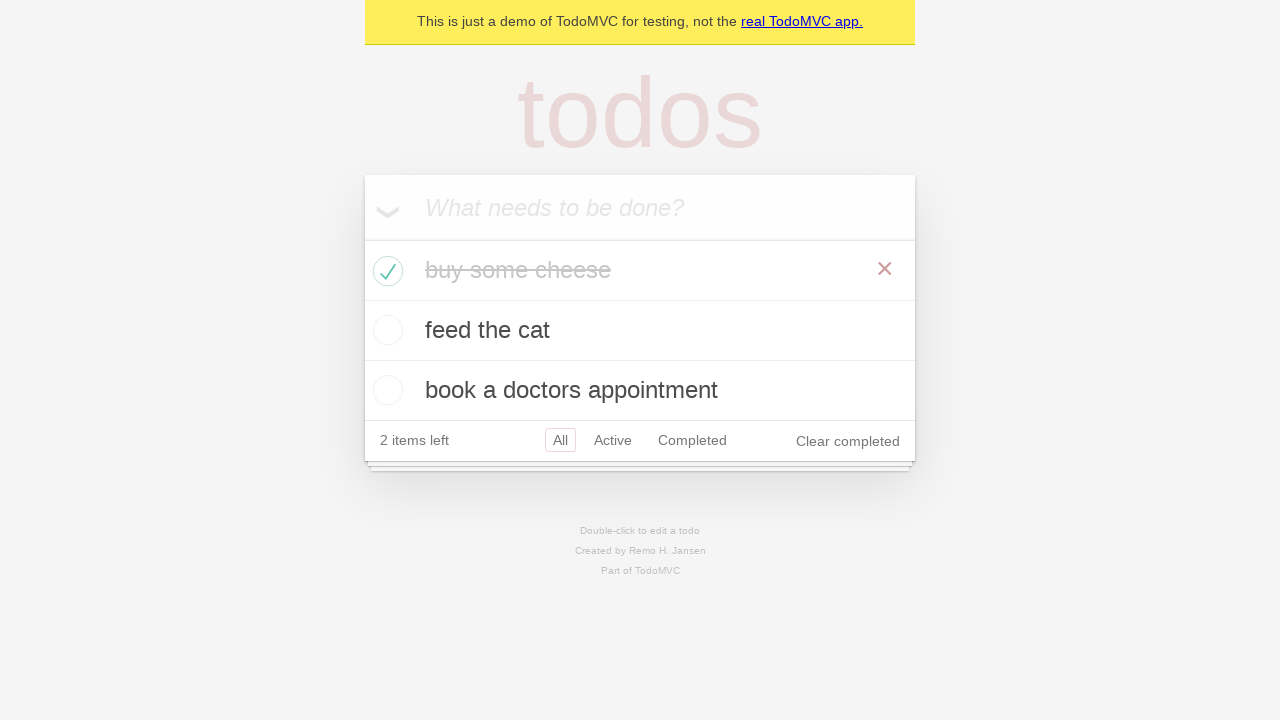

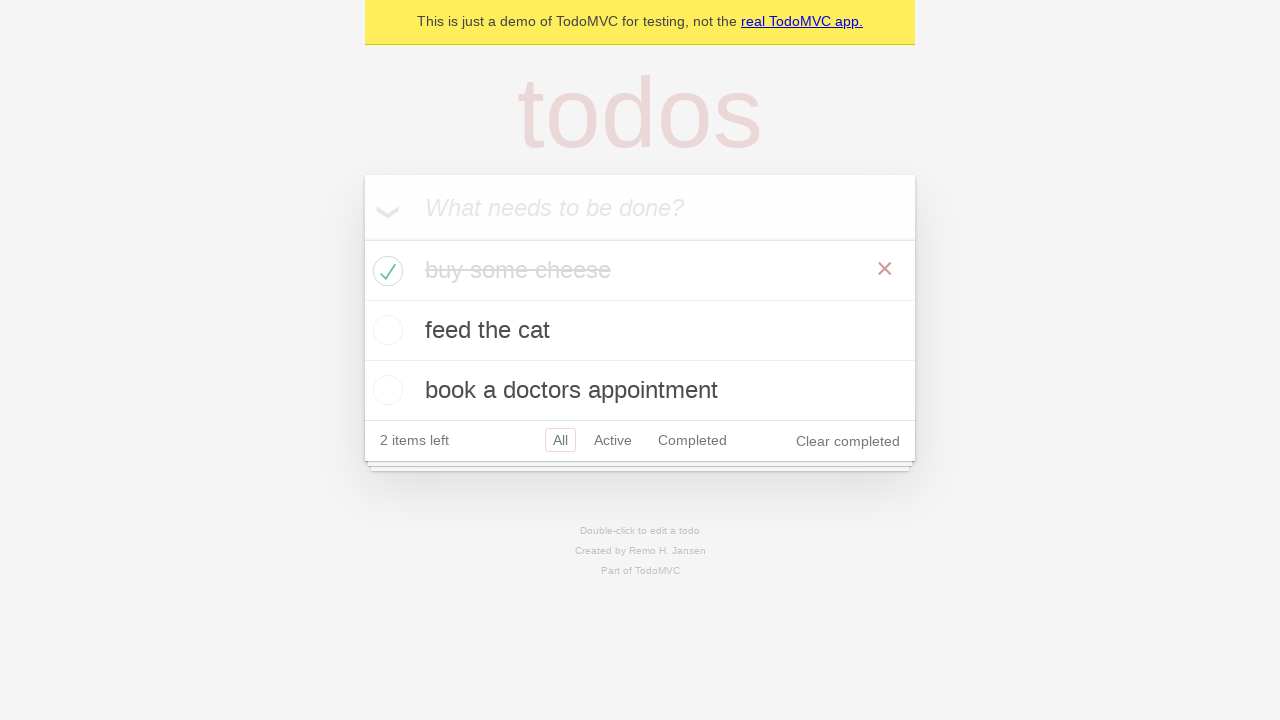